Opens the city dropdown and selects the second city option (requires state to be selected first).

Starting URL: https://demoqa.com/automation-practice-form

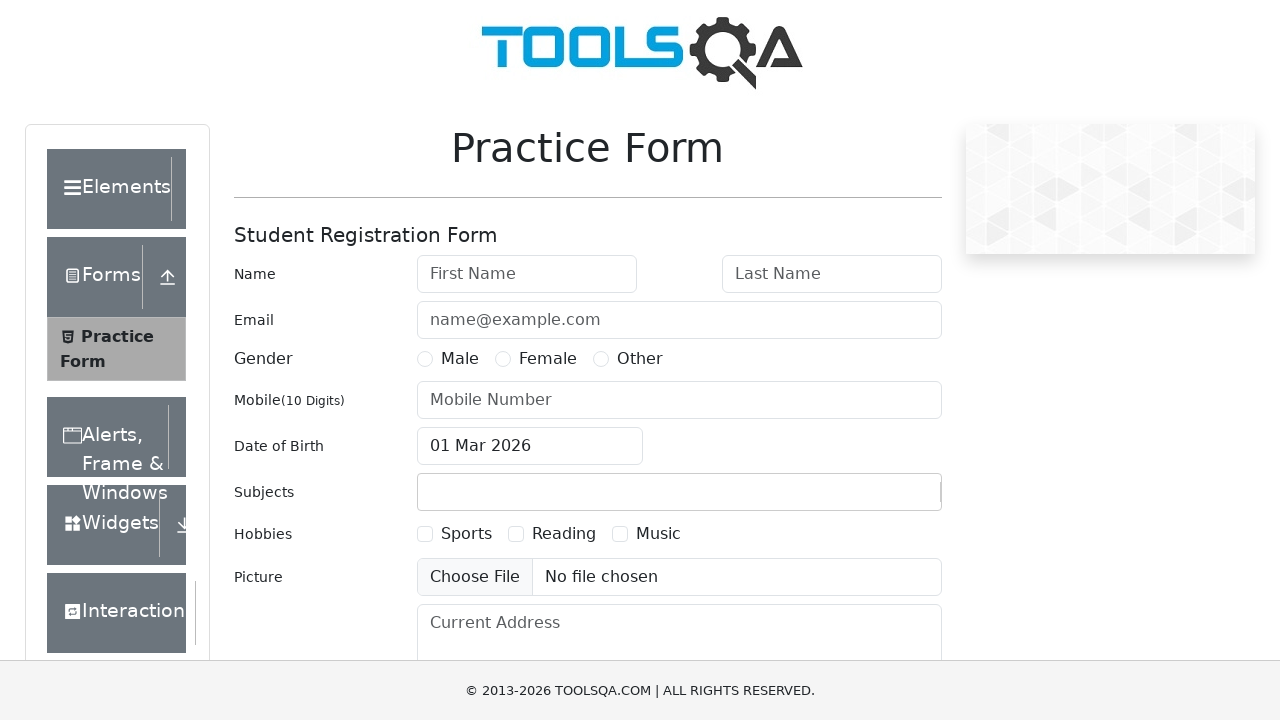

Clicked state dropdown to open it at (527, 437) on #state
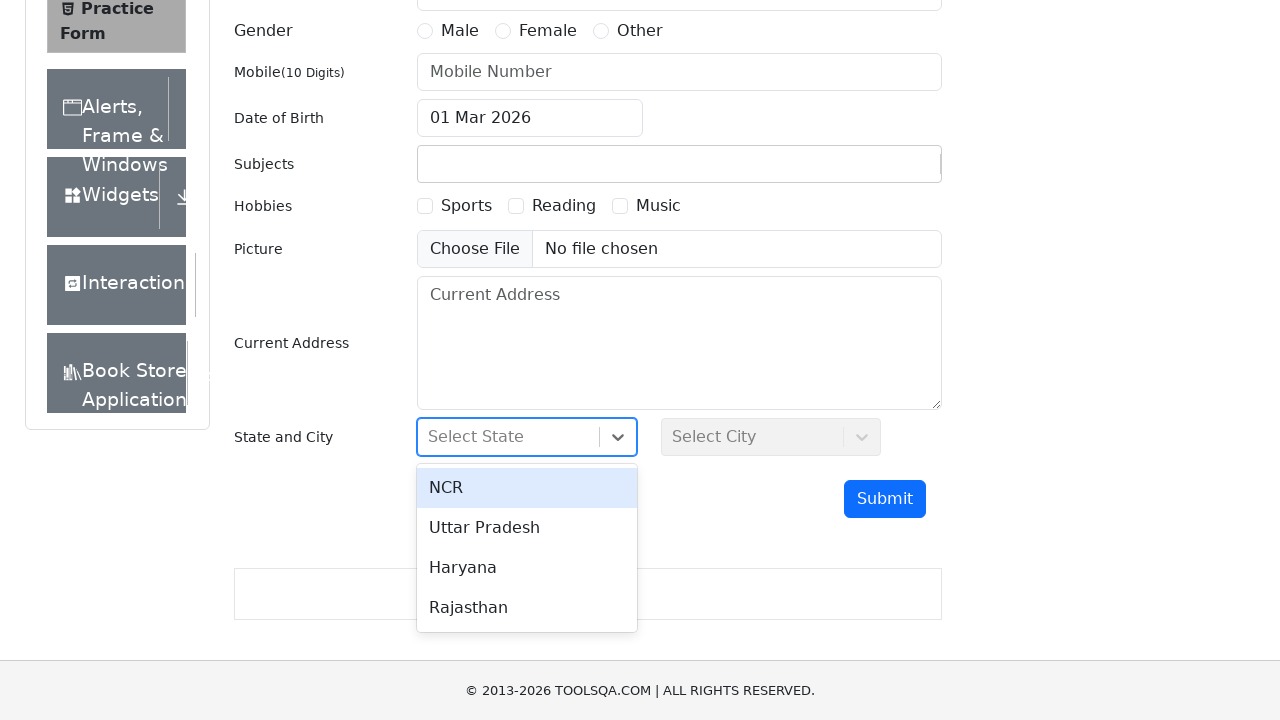

Selected first state option at (527, 488) on #react-select-3-option-0
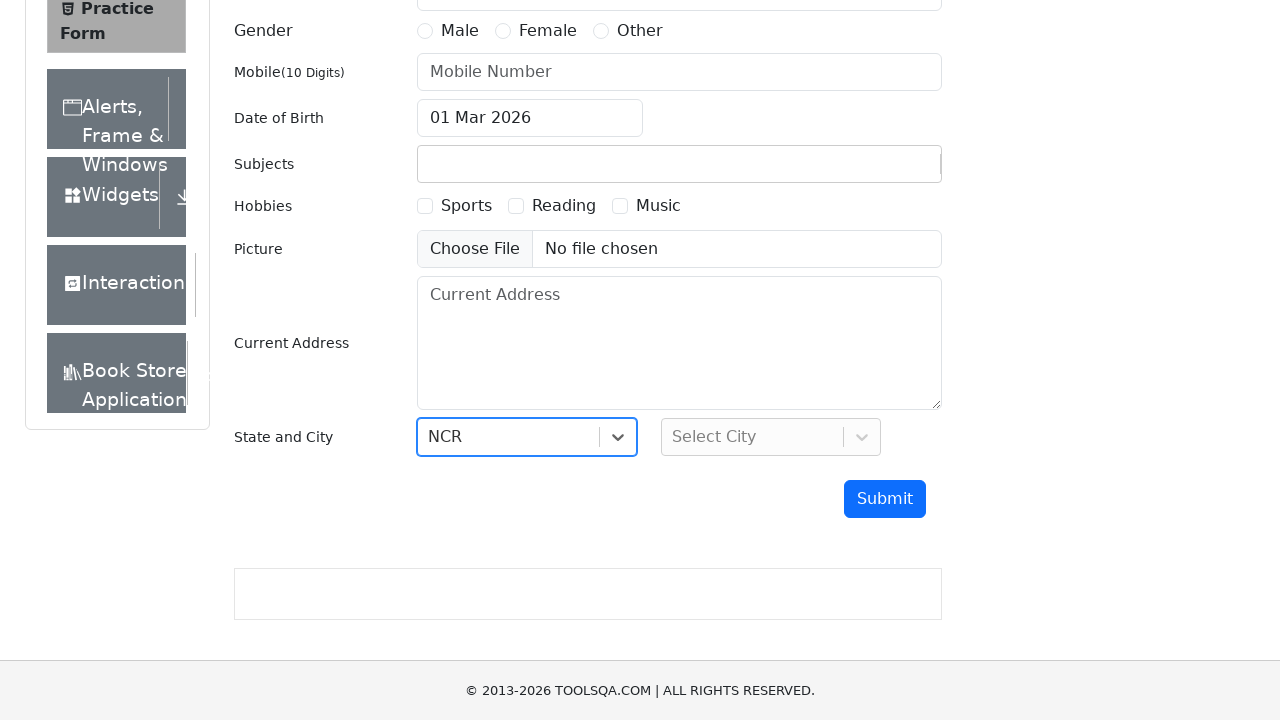

Clicked city dropdown to open it at (771, 437) on #city
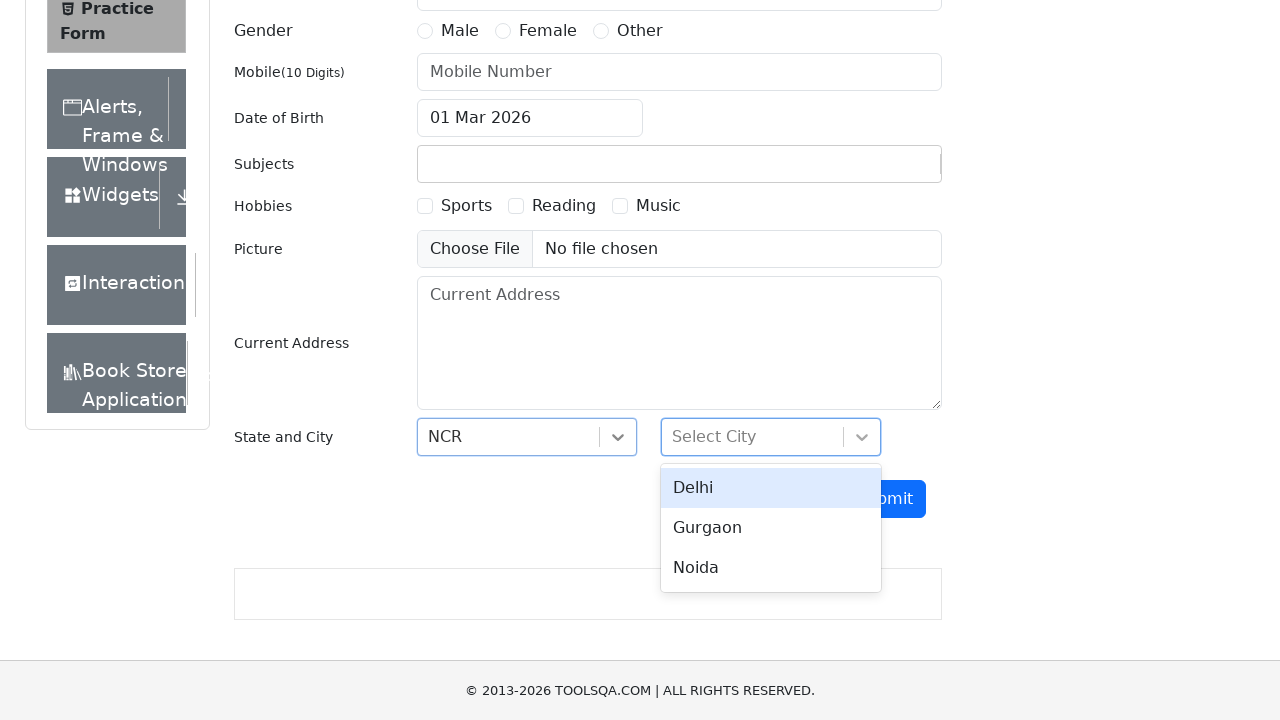

Selected second city option at (771, 528) on #react-select-4-option-1
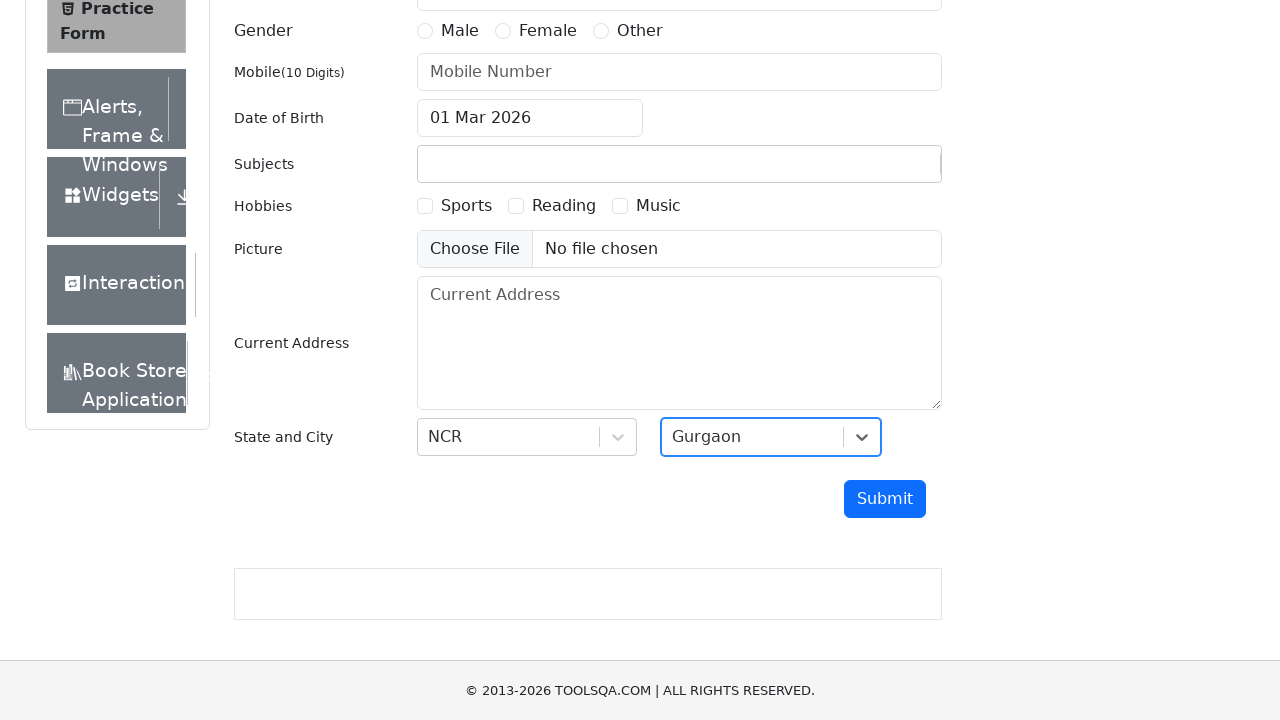

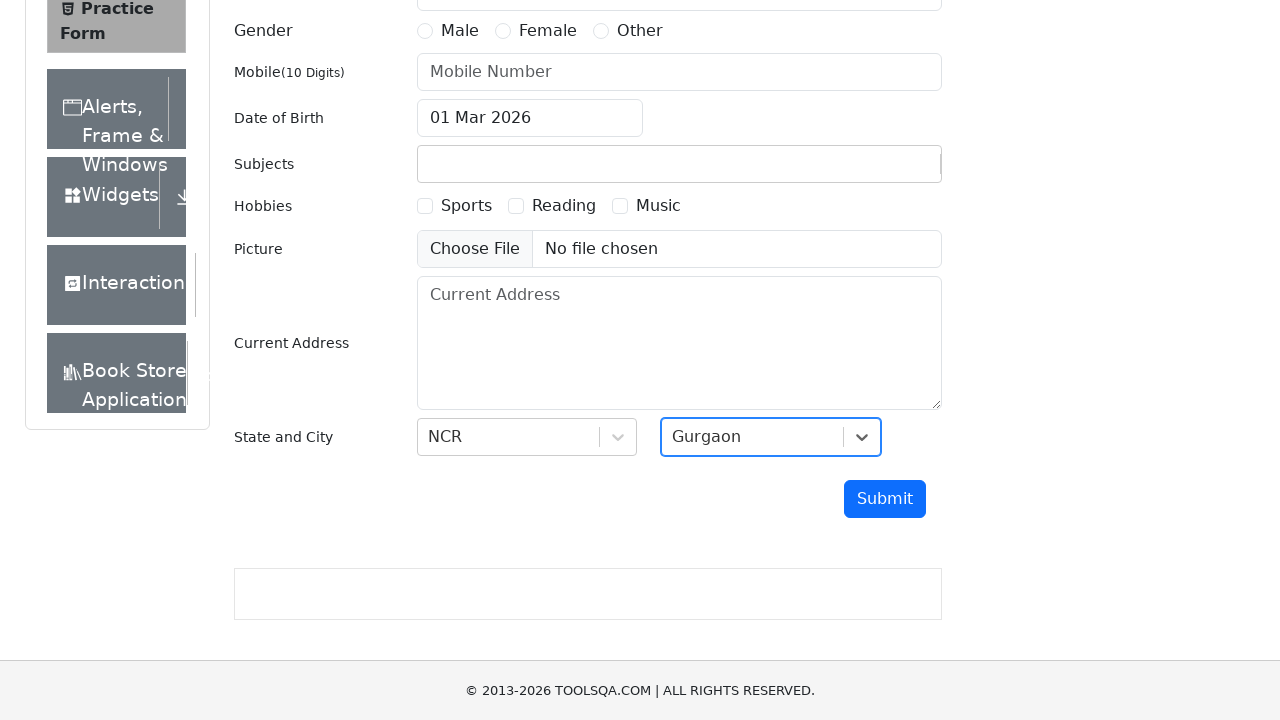